Navigates to the Rahul Shetty Academy Selenium Practice page to verify it loads successfully

Starting URL: https://rahulshettyacademy.com/seleniumPractise/#/

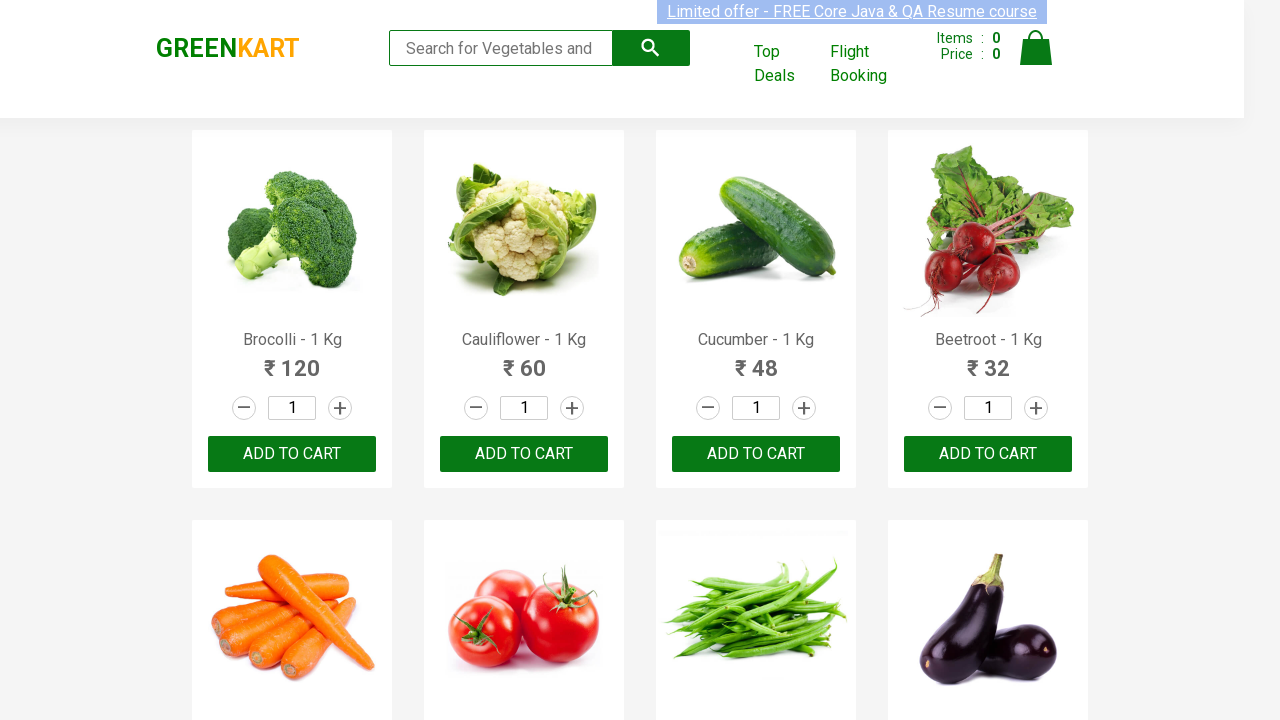

Waited for page DOM to fully load
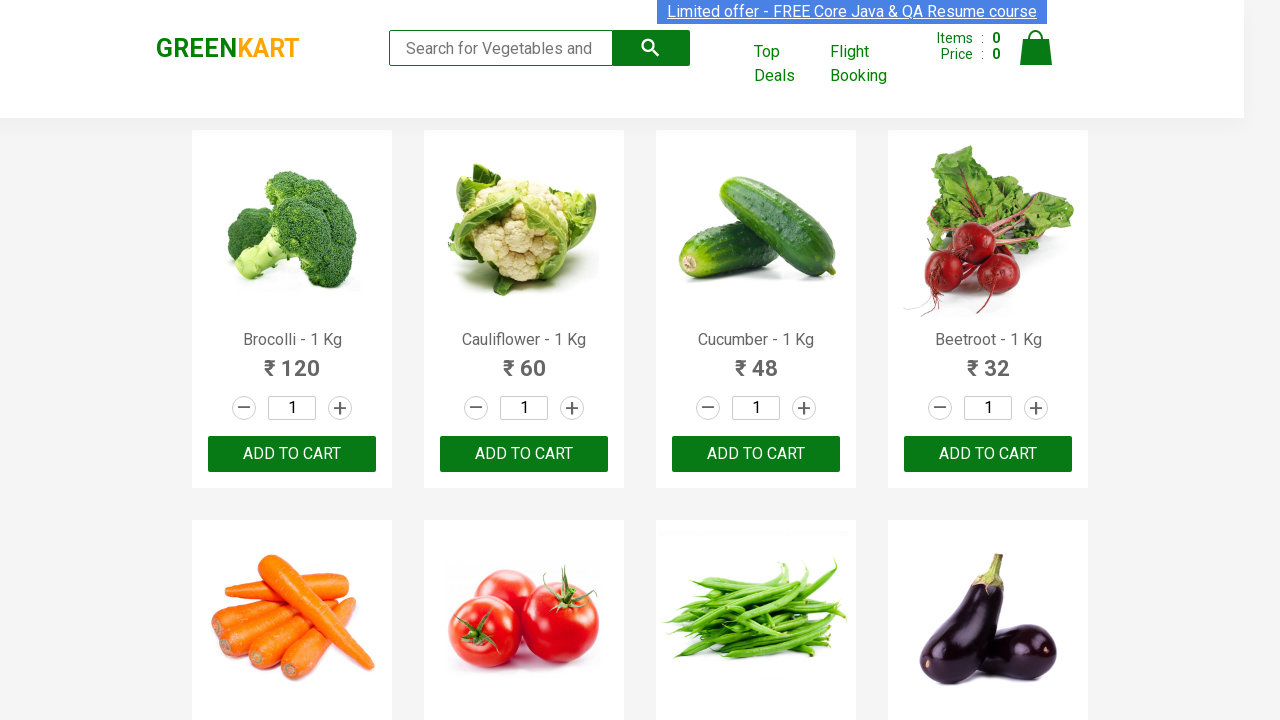

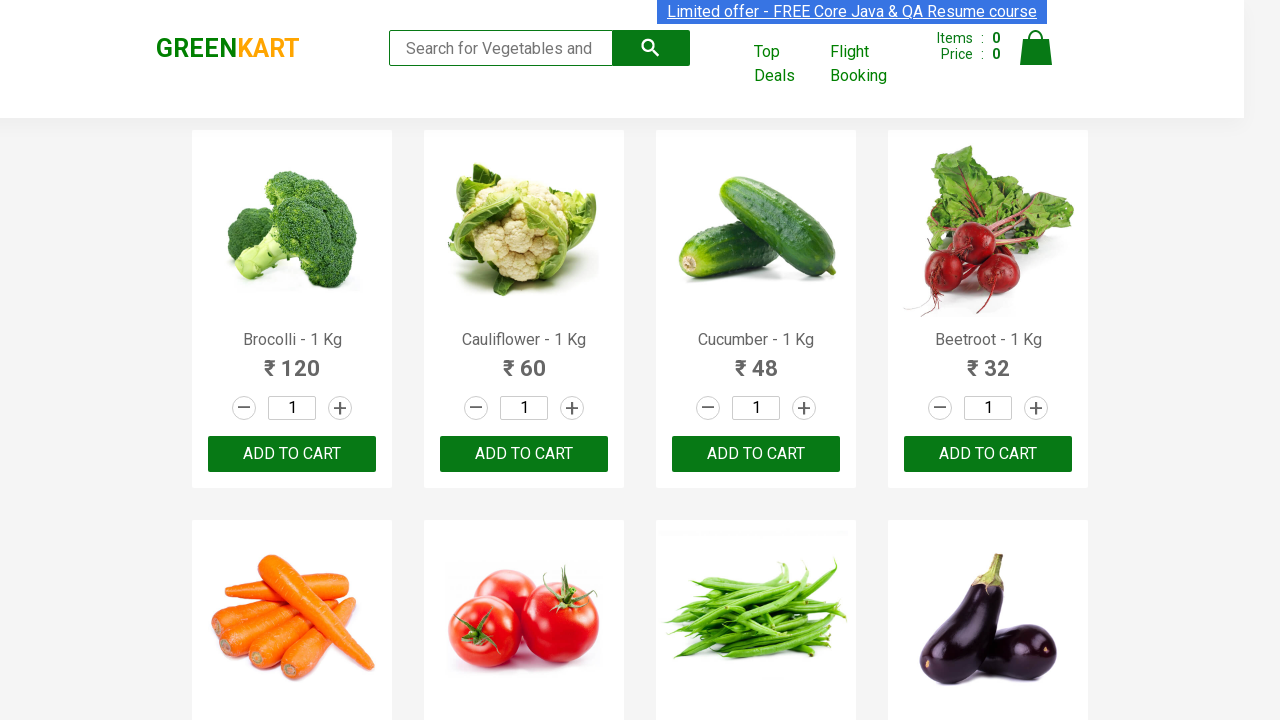